Tests a positive registration scenario by filling out all required fields in a registration form and submitting it, then verifying the success message.

Starting URL: http://suninjuly.github.io/registration1.html

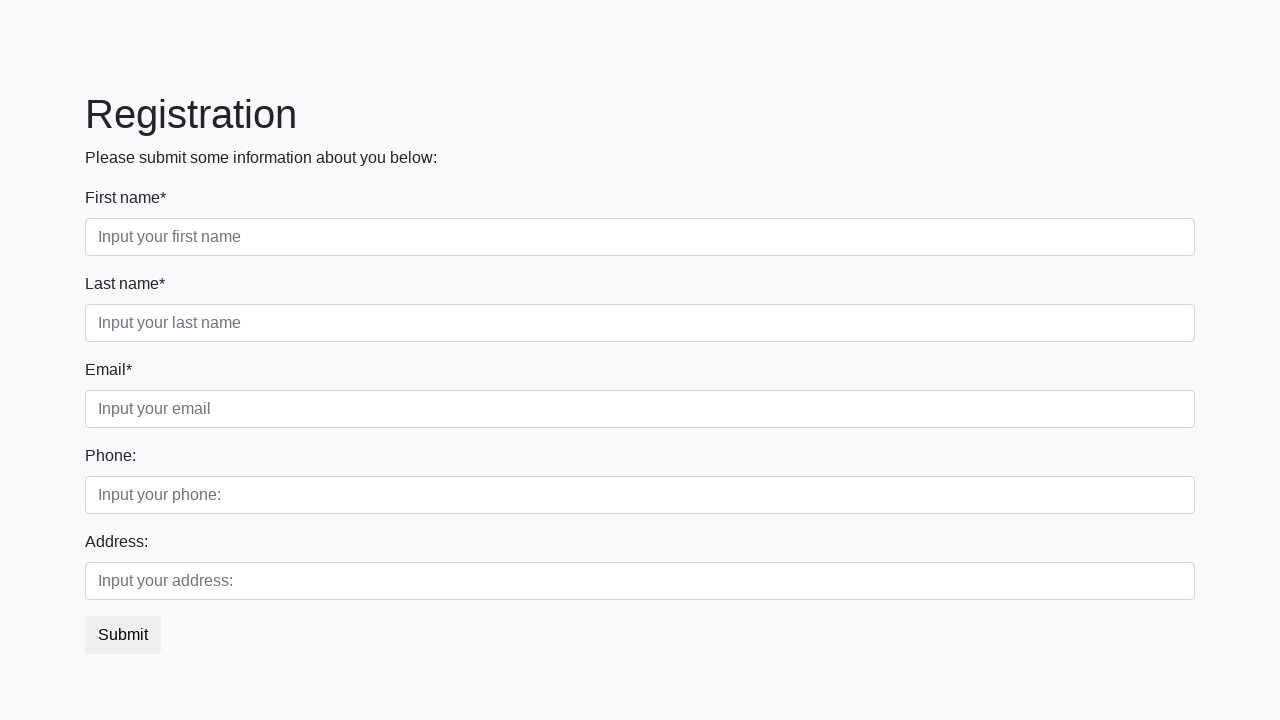

Navigated to registration form at http://suninjuly.github.io/registration1.html
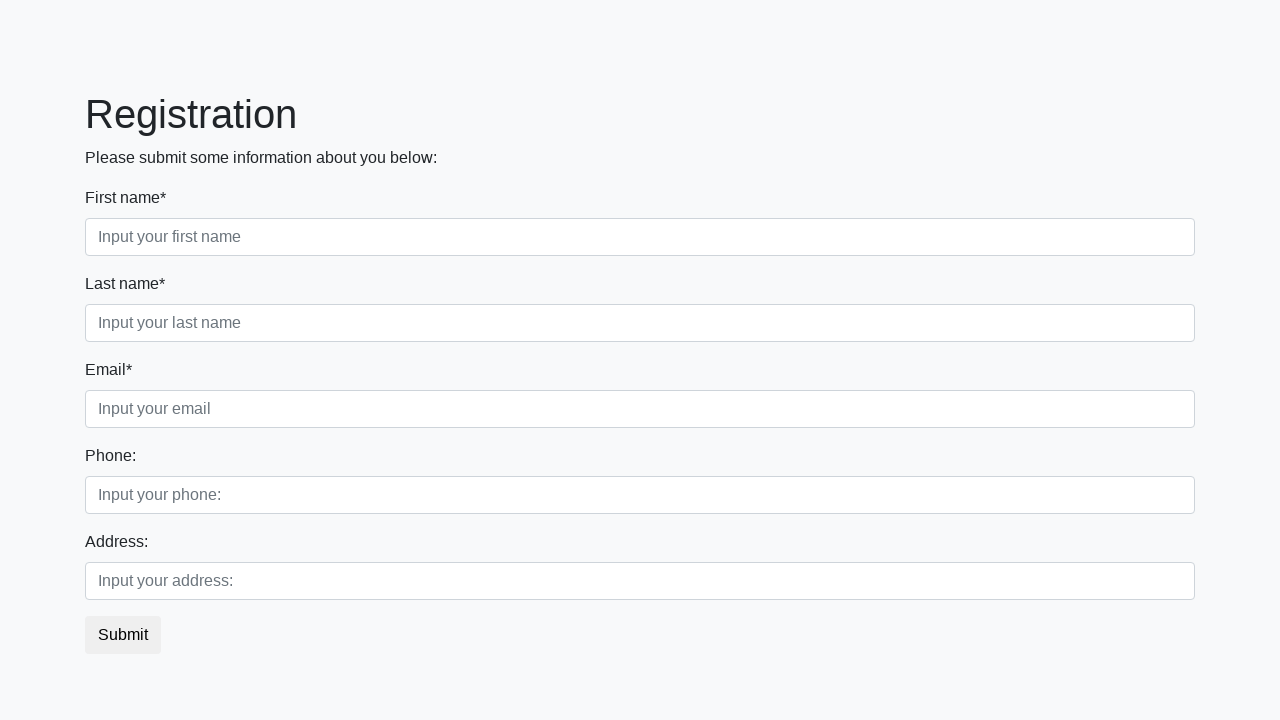

Filled first name field with 'Elena' on div.first_block > div.form-group.first_class > input.form-control.first[placehol
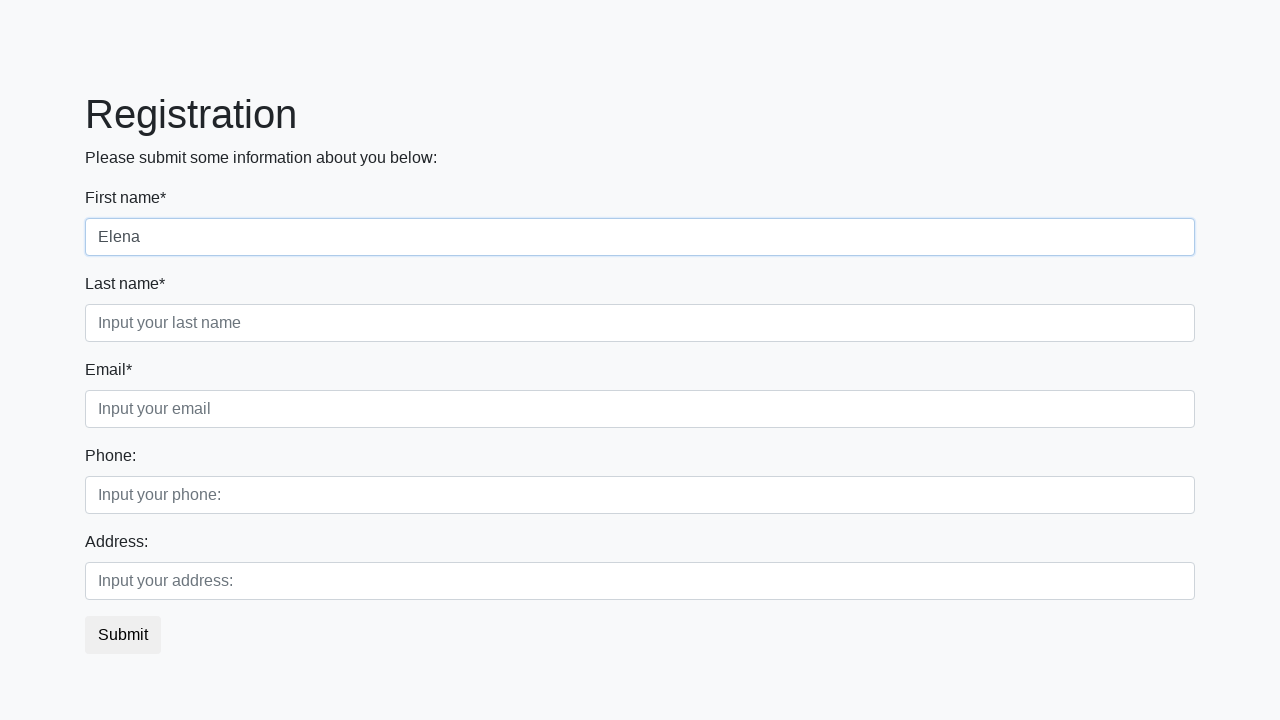

Filled last name field with 'Rodriguez' on div.first_block > div.form-group.second_class > input.form-control.second[placeh
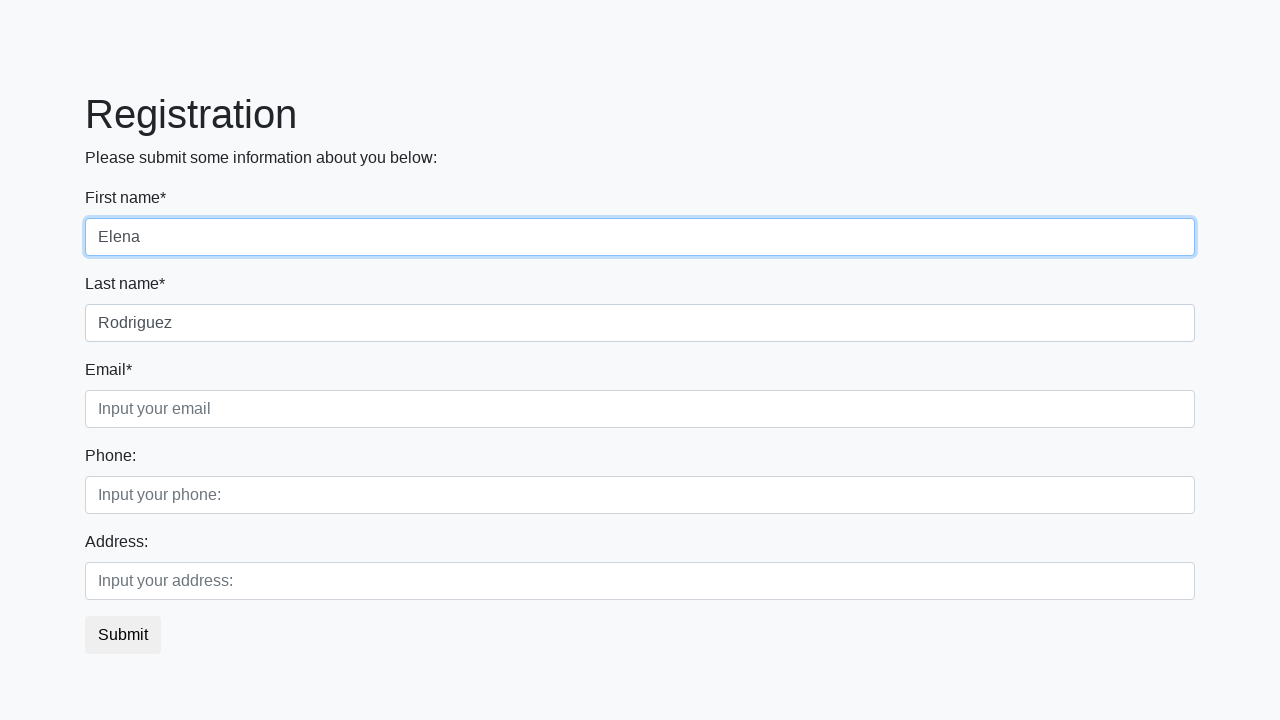

Filled email field with 'elena.rodriguez@testmail.org' on div.first_block > div.form-group.third_class > input.form-control.third[placehol
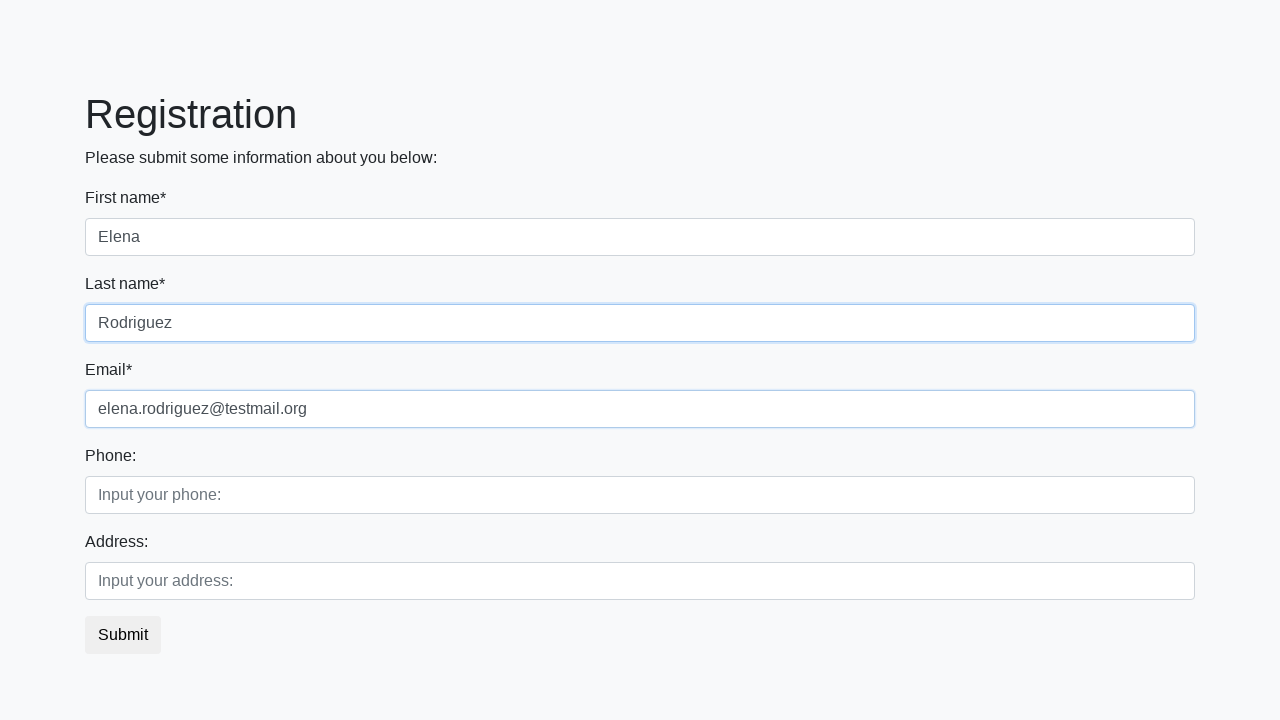

Filled phone field with '+442071234567' on div.second_block > div.form-group.first_class > input.form-control.first[placeho
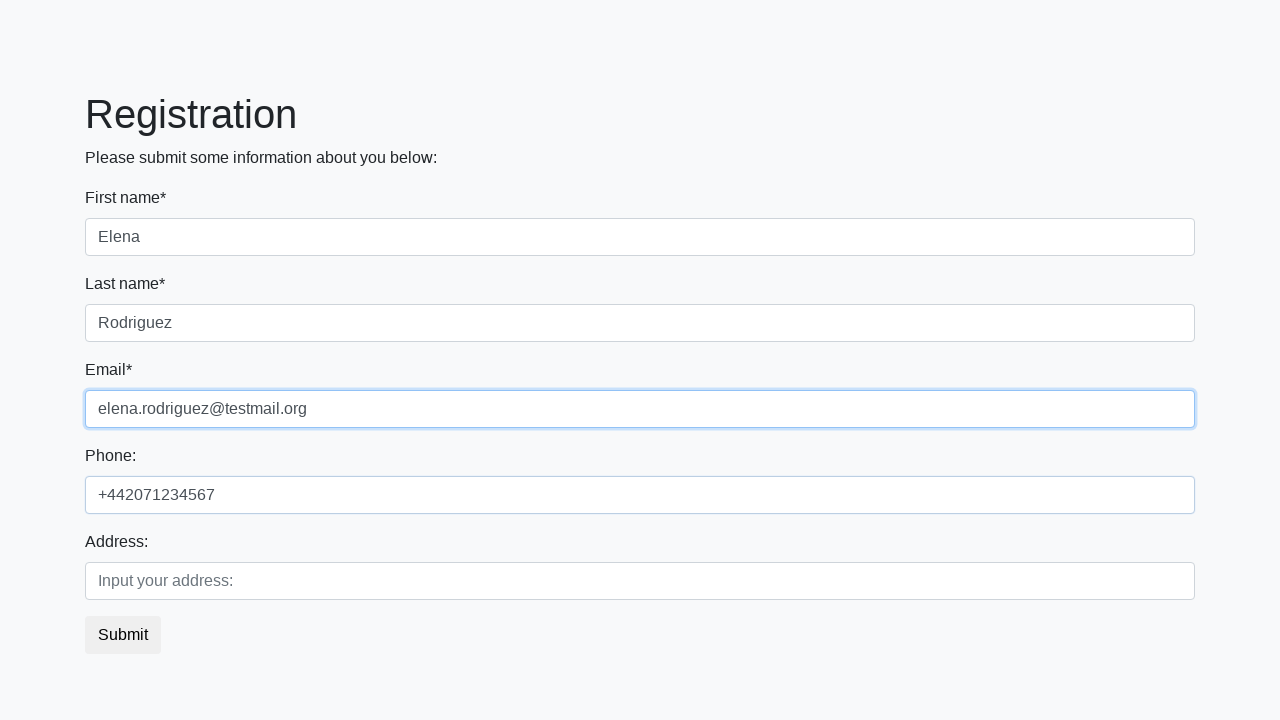

Filled address field with 'London, UK' on div.second_block > div.form-group.second_class > input.form-control.second[place
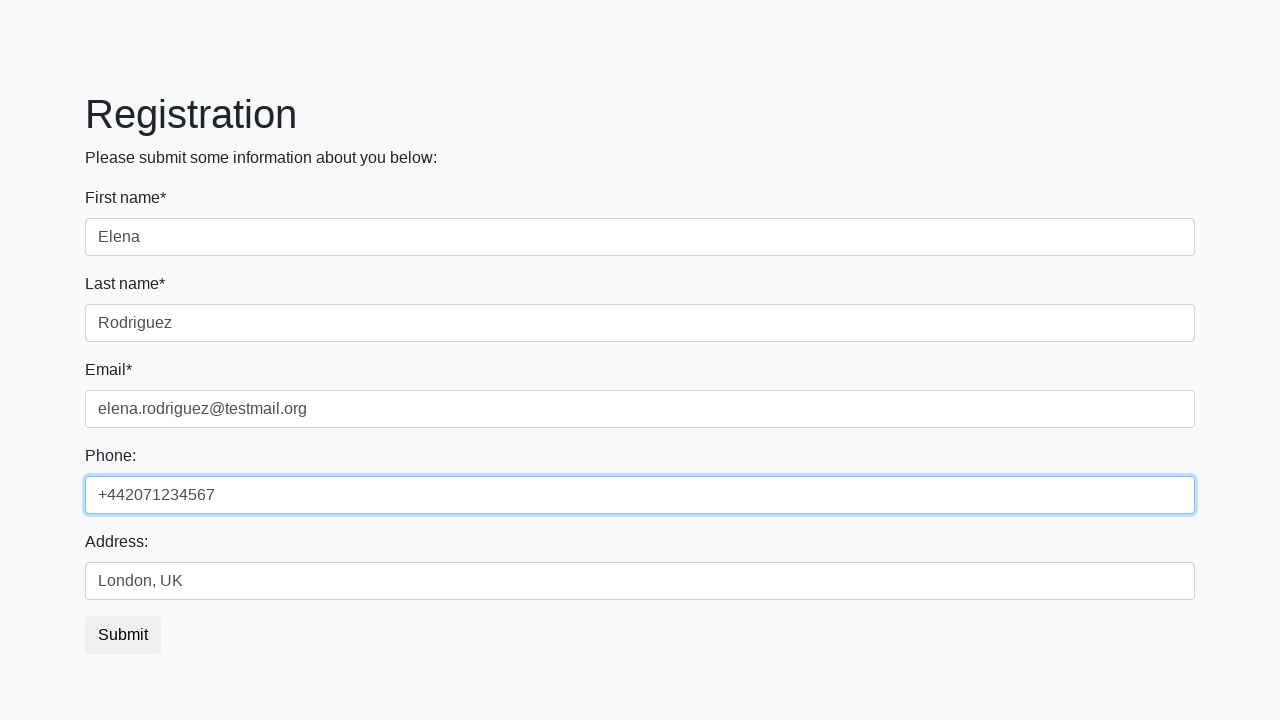

Clicked submit button to register at (123, 635) on button.btn
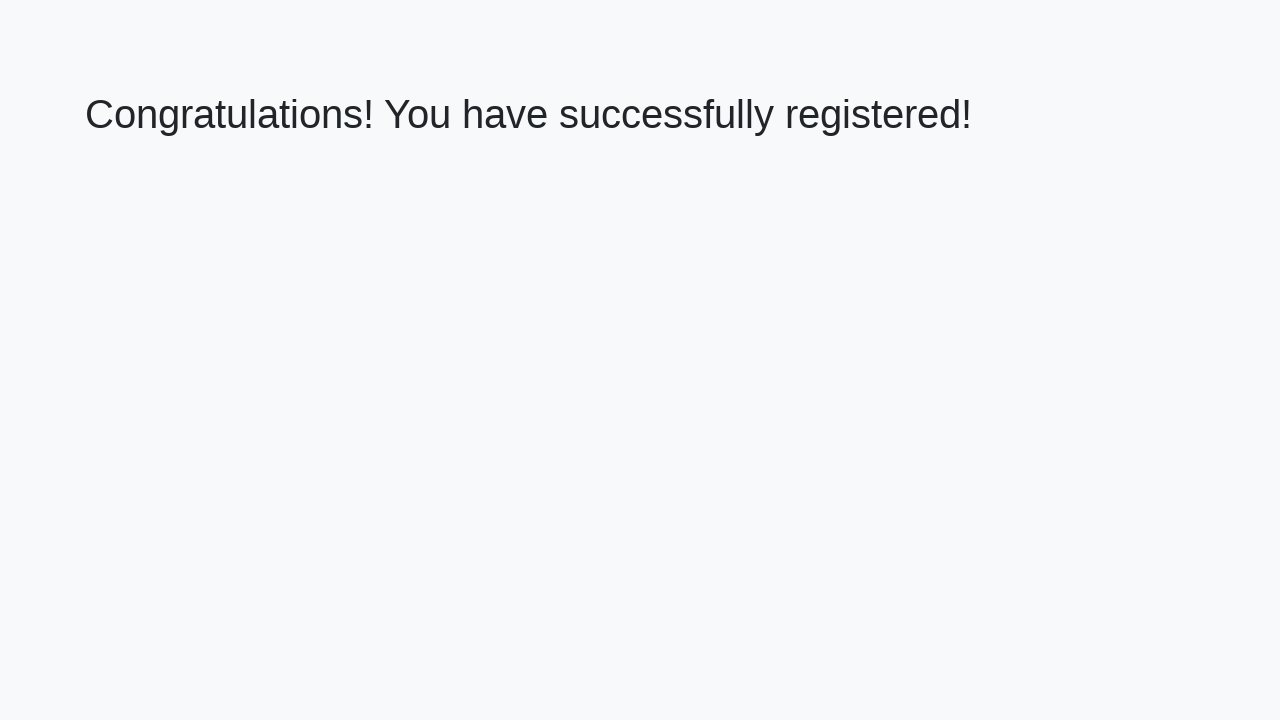

Success message header appeared after form submission
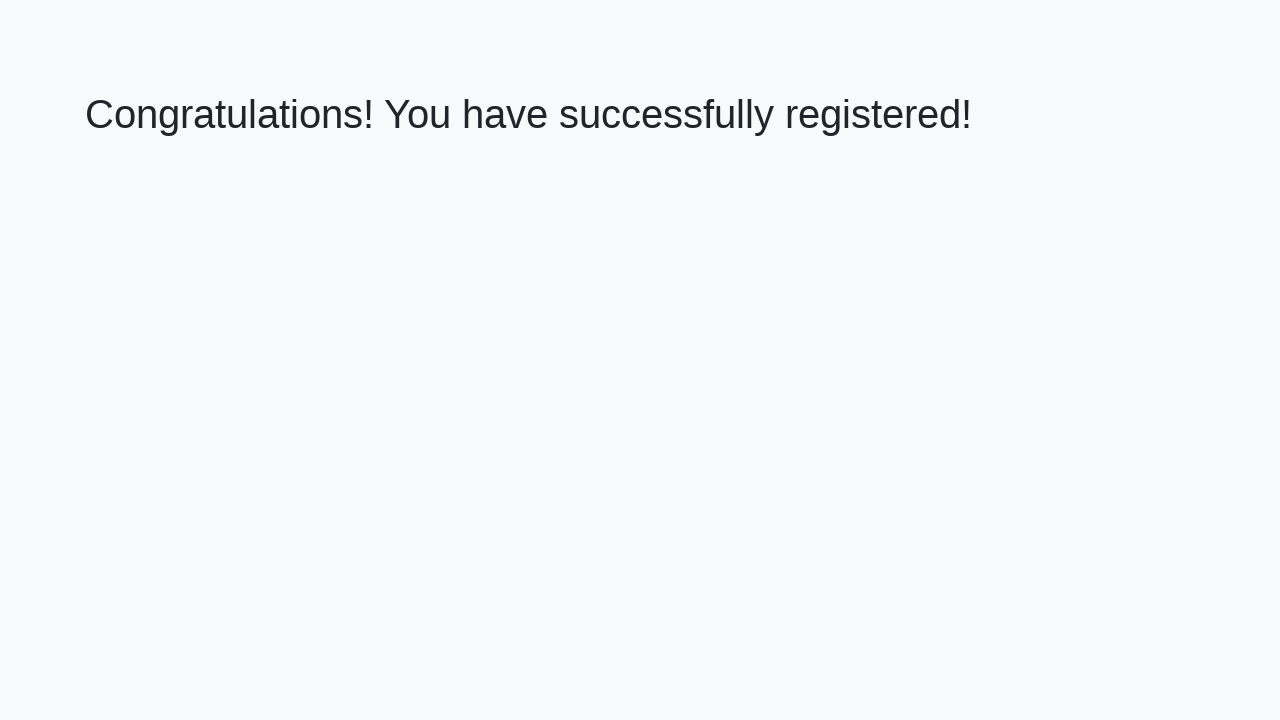

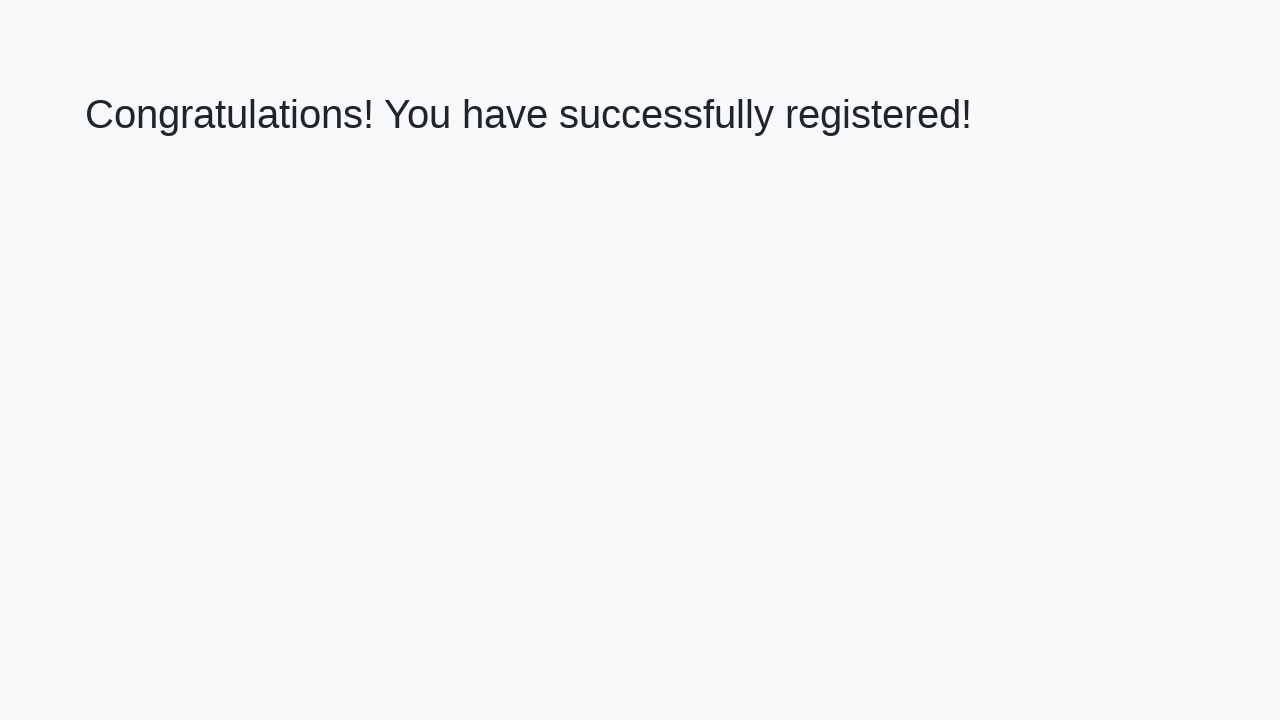